Navigates to GeeksforGeeks website and performs a double-click action on the "Courses" link

Starting URL: https://www.geeksforgeeks.org/

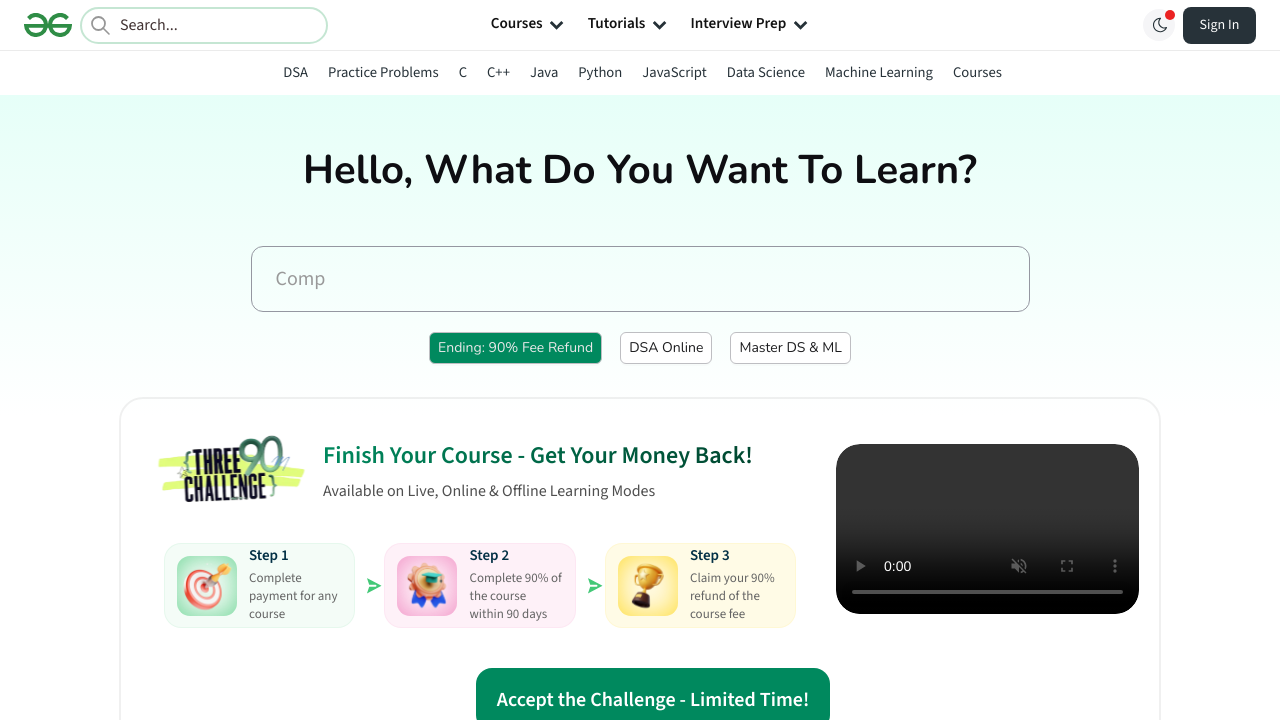

Double-clicked the 'Courses' link on GeeksforGeeks website at (517, 25) on text=Courses
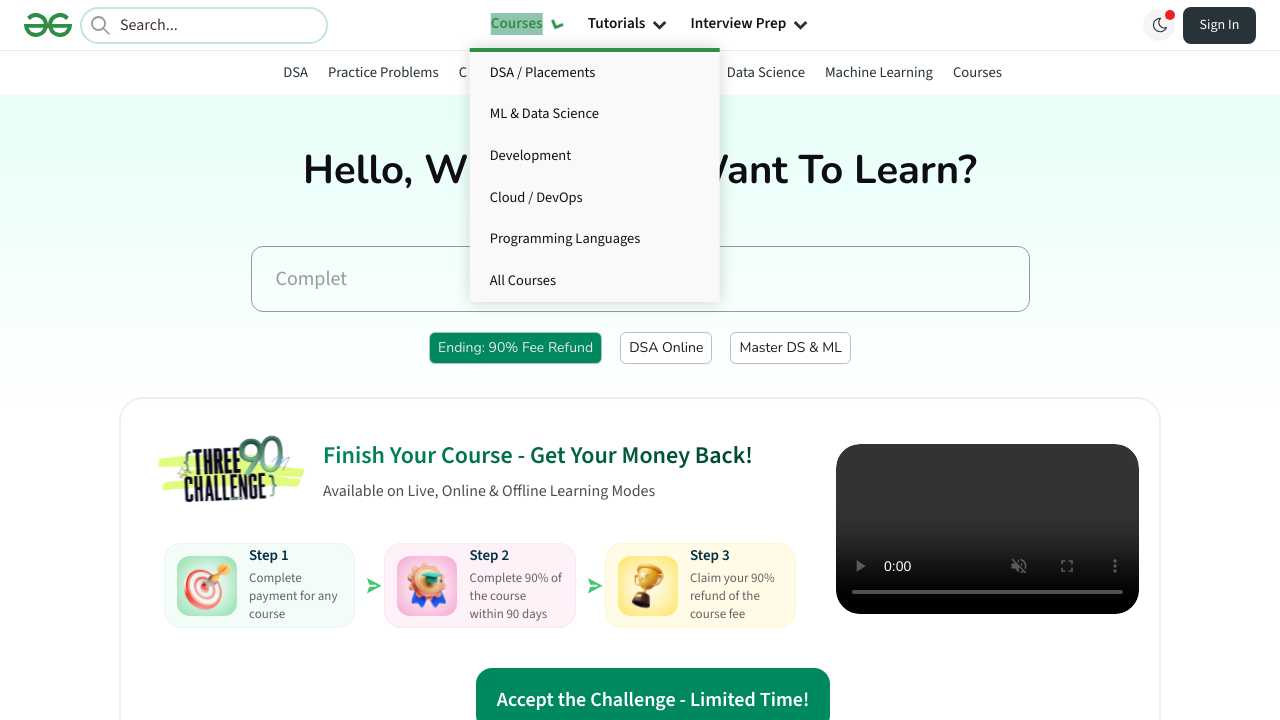

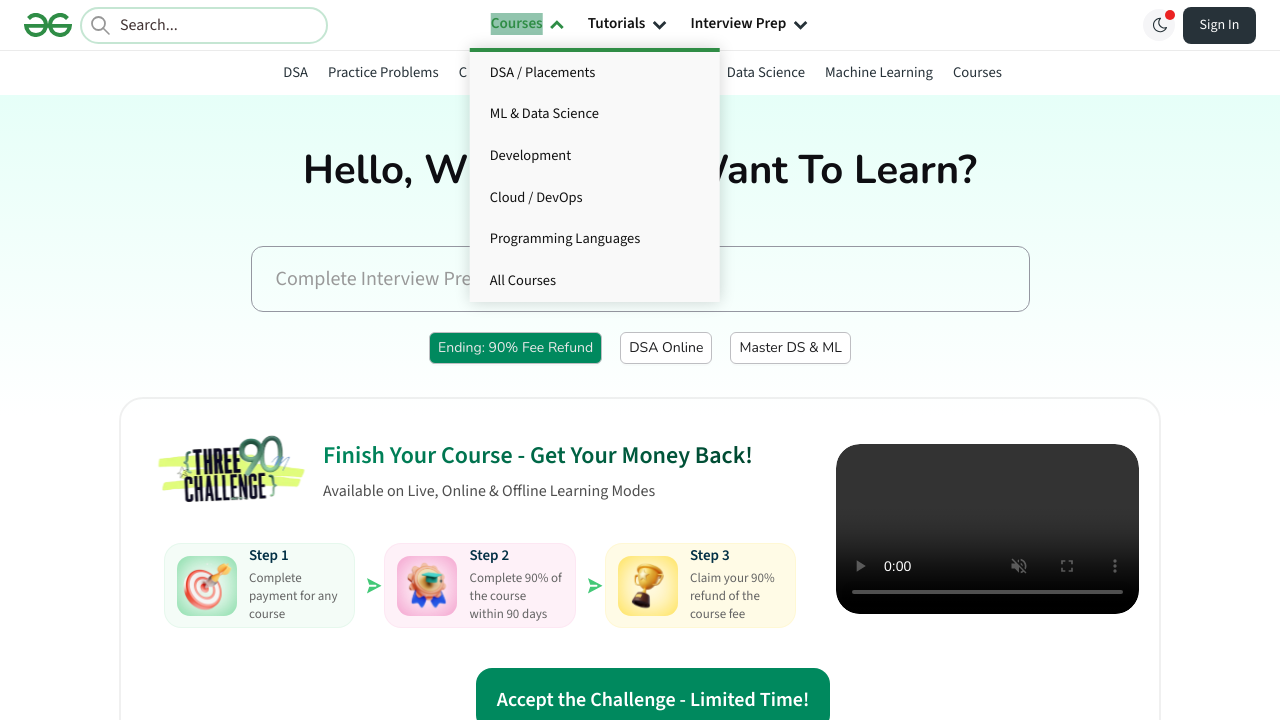